Tests the text box form on DemoQA by filling in user information (name, email, current address, permanent address), submitting the form, and verifying the output displays the submitted data correctly.

Starting URL: https://demoqa.com/text-box

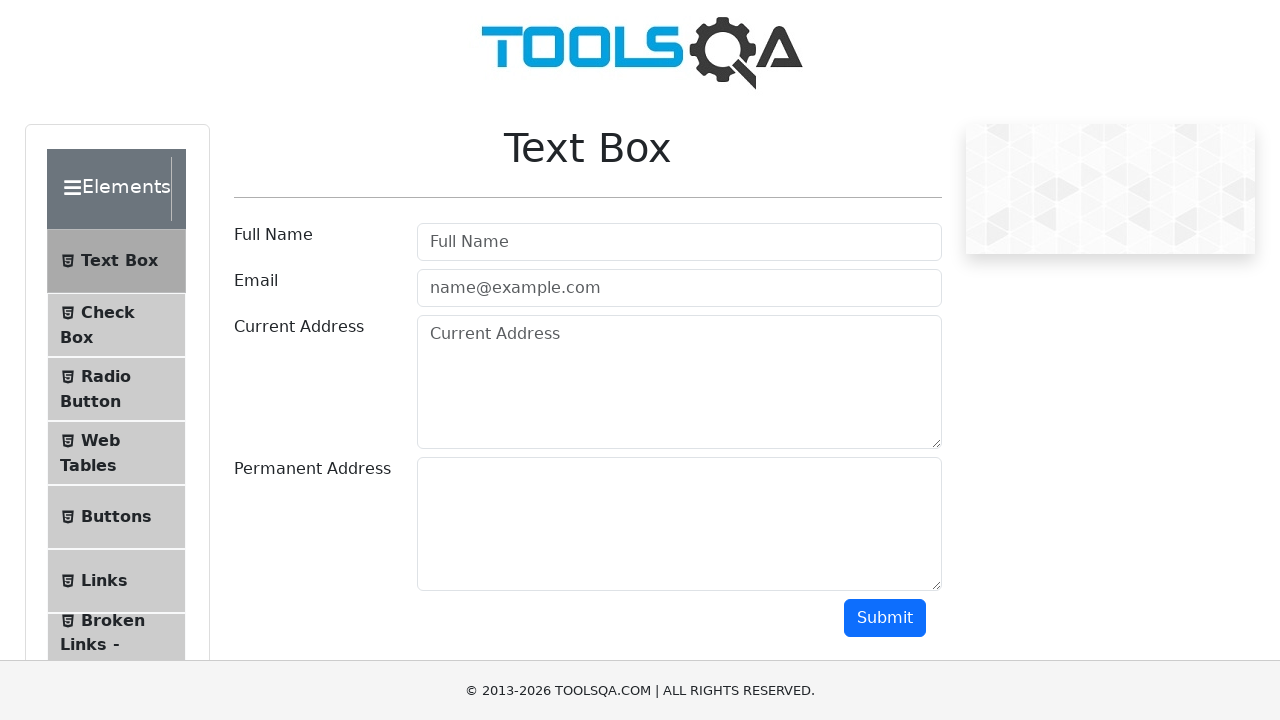

Filled in full name field with 'Michael Thompson' on #userName
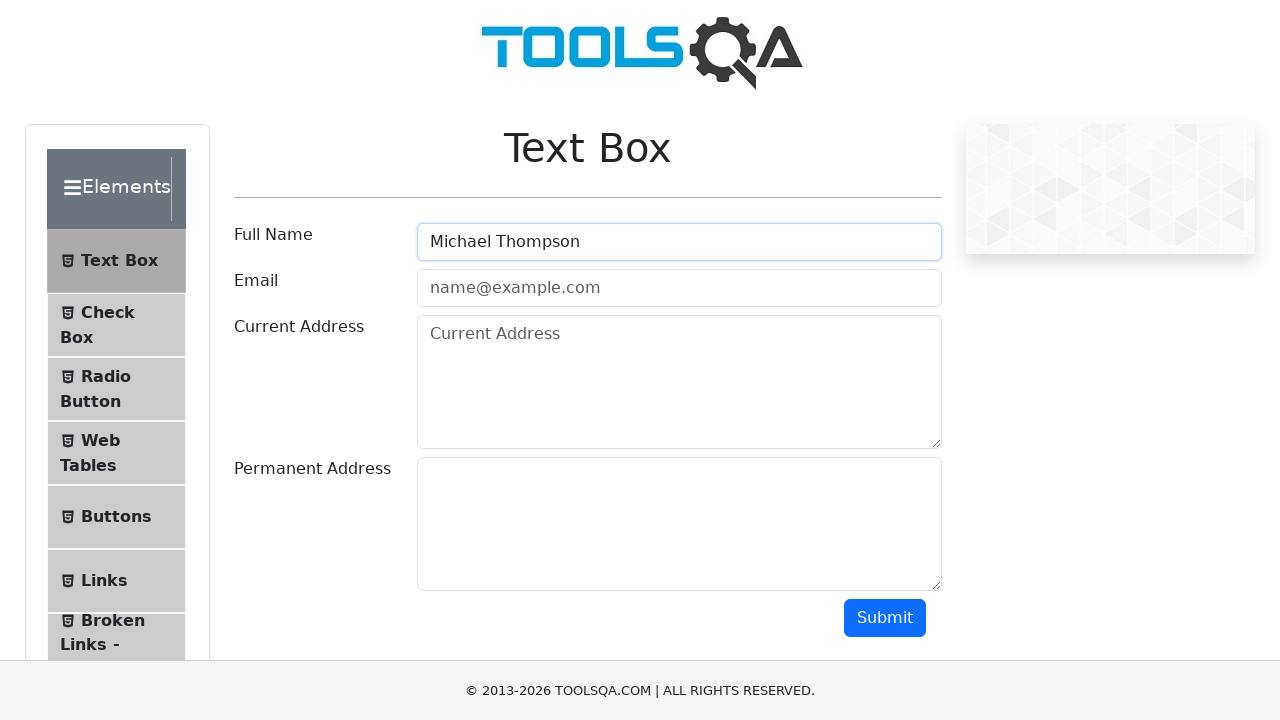

Filled in email field with 'michael.thompson@example.com' on #userEmail
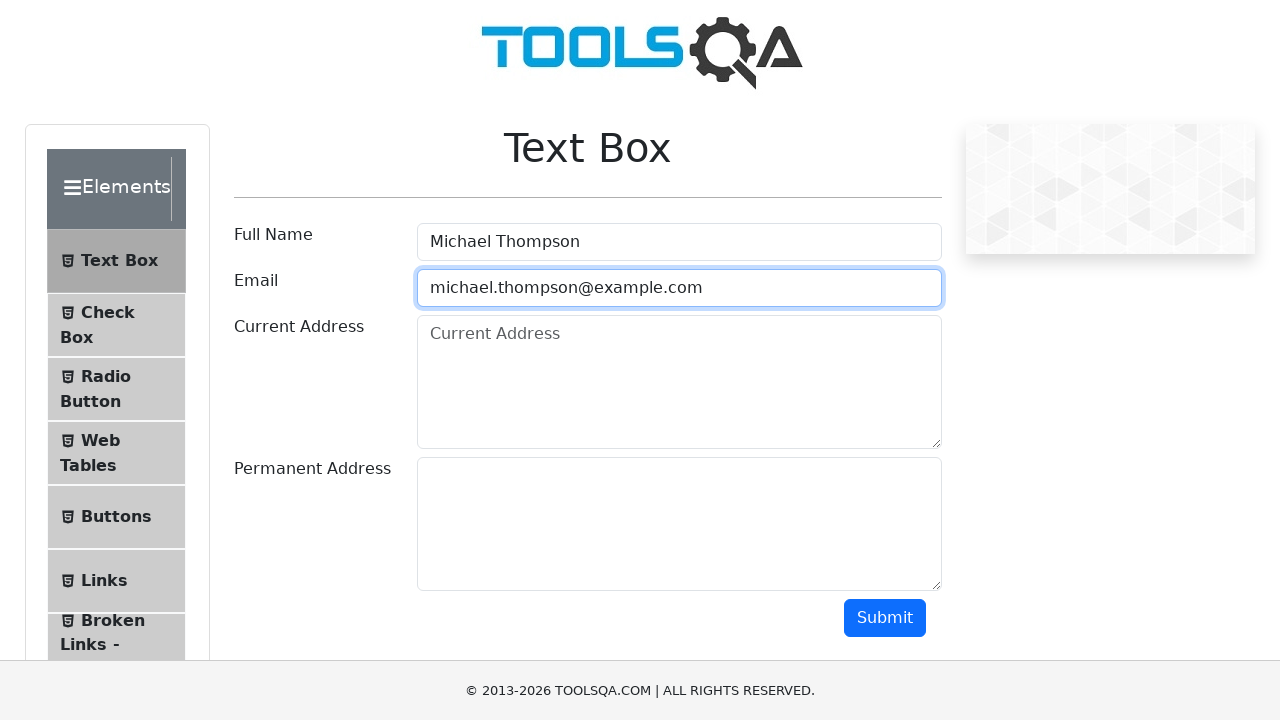

Filled in current address field with '742 Evergreen Terrace, Springfield' on #currentAddress
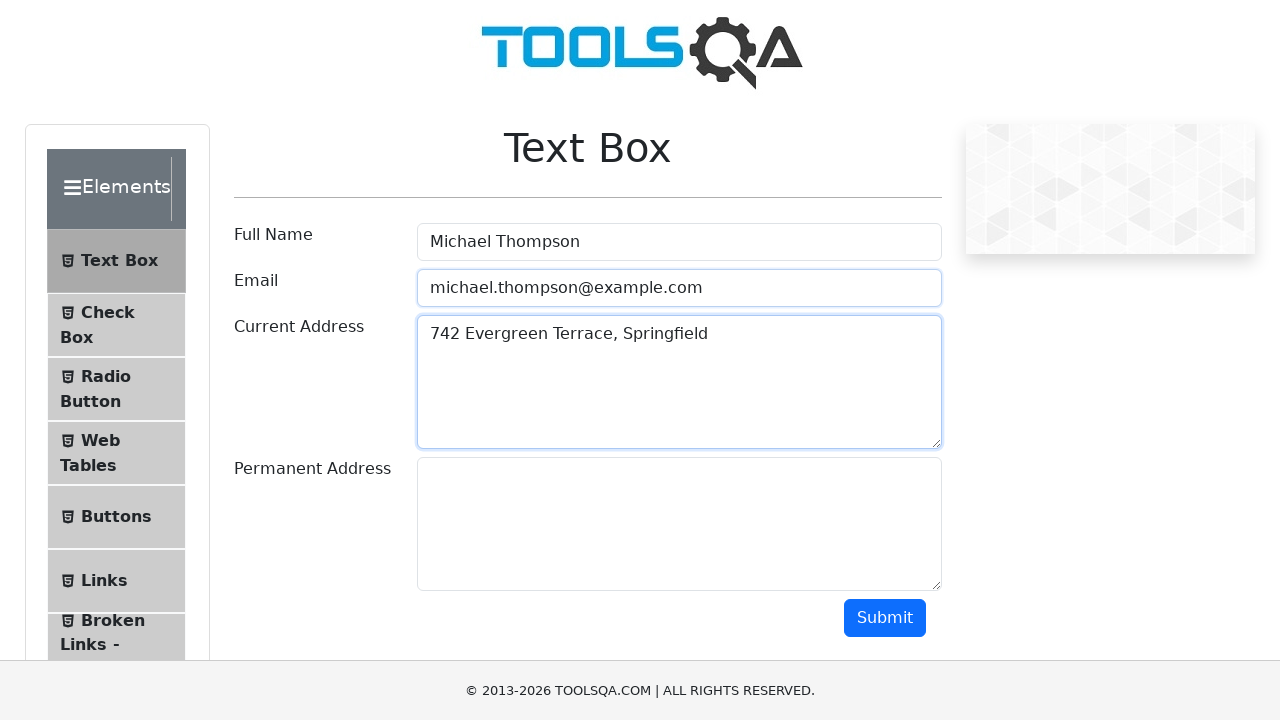

Filled in permanent address field with '123 Main Street, Shelbyville' on #permanentAddress
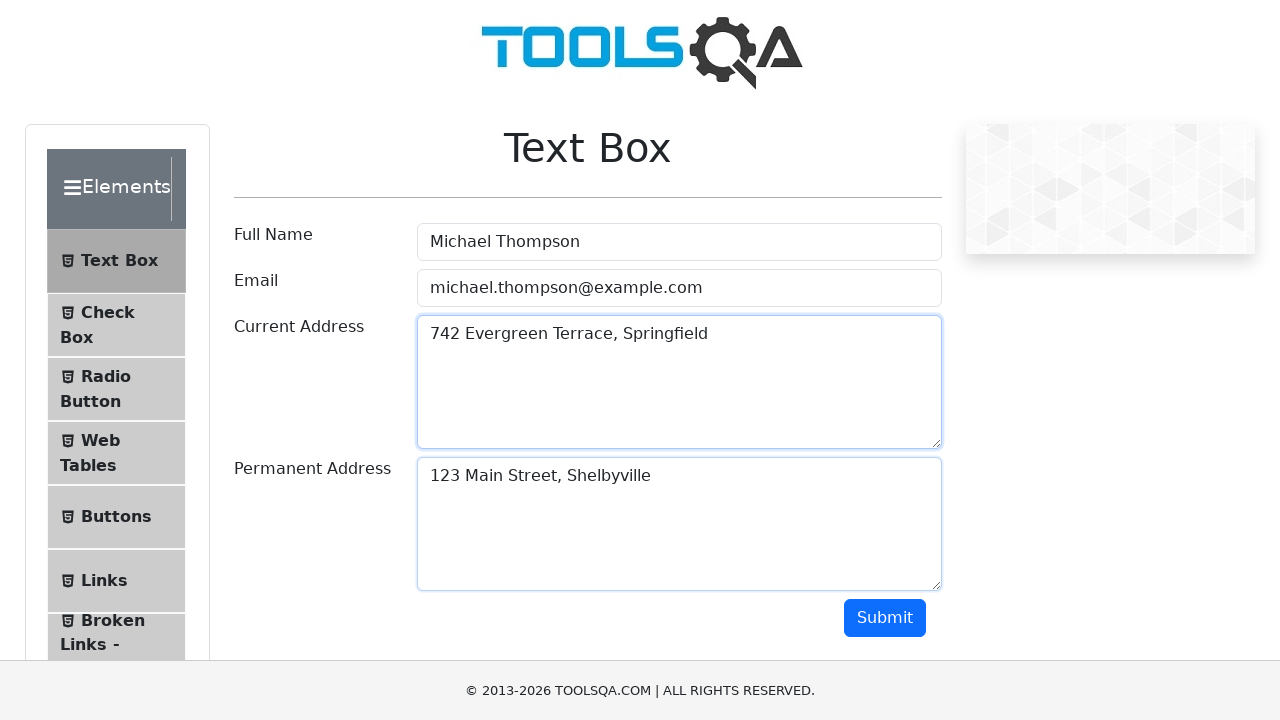

Clicked submit button to submit the form at (885, 618) on #submit
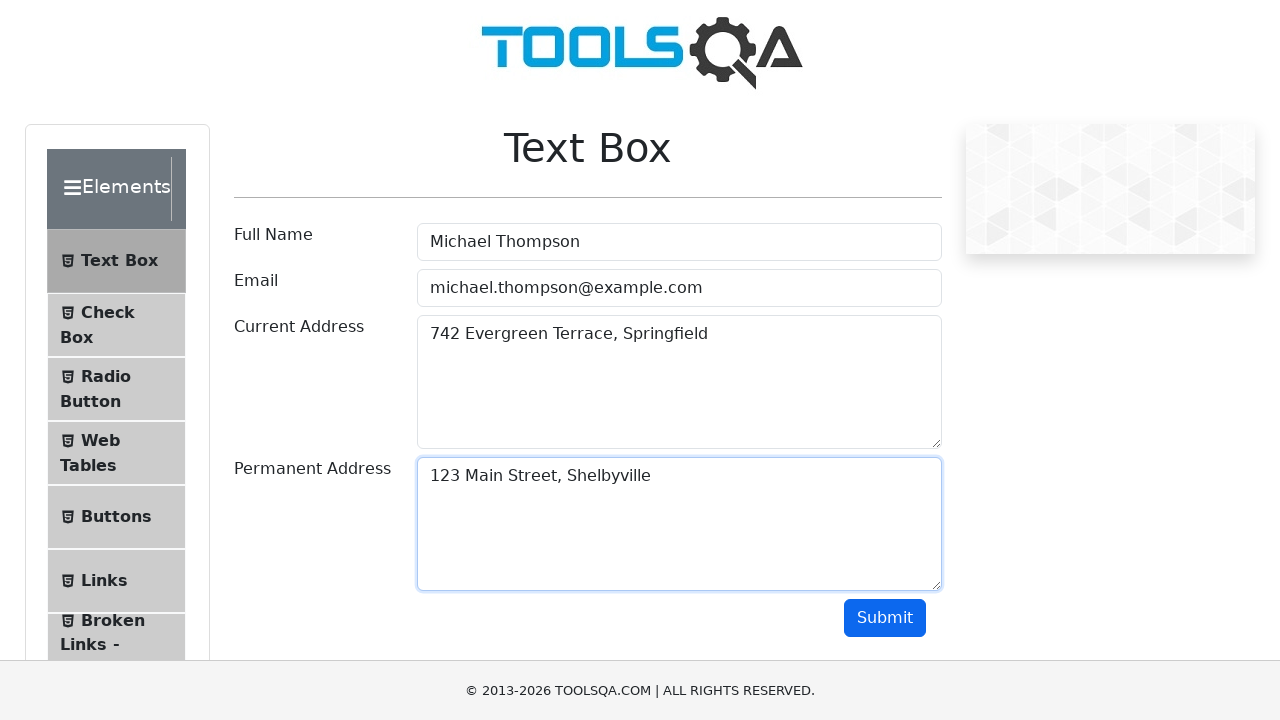

Output section appeared on the page
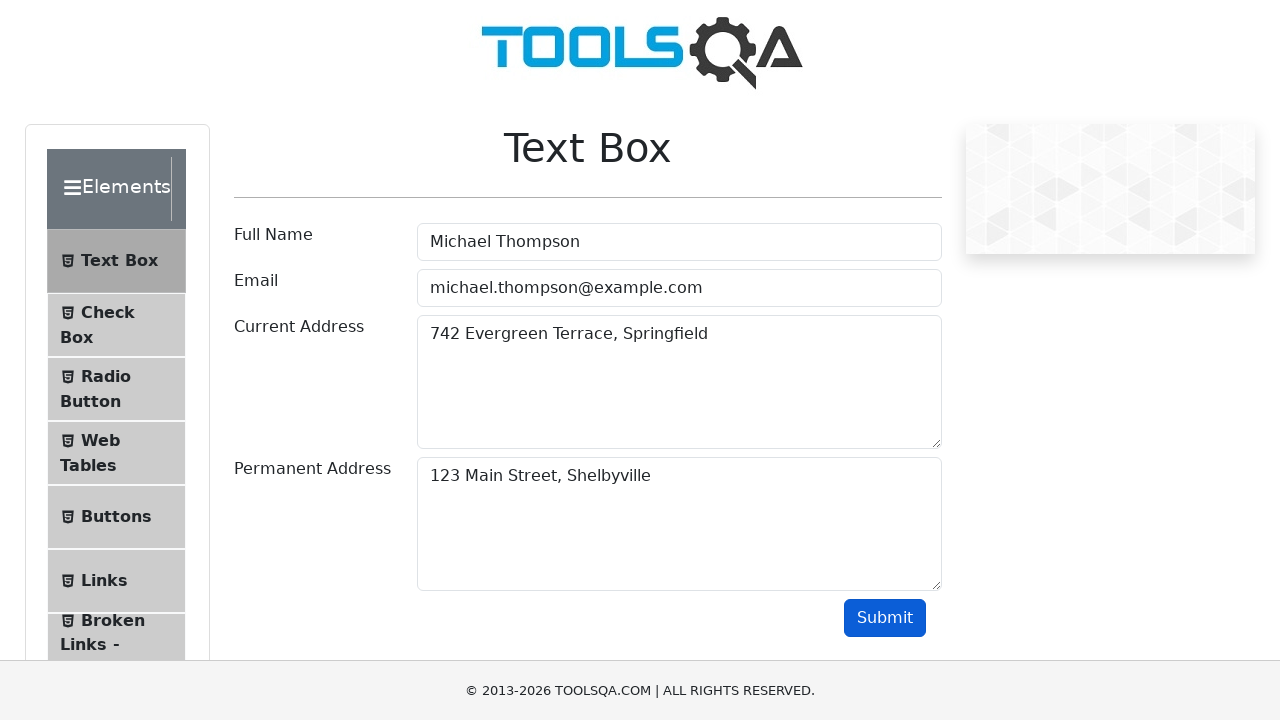

Name output field is now visible
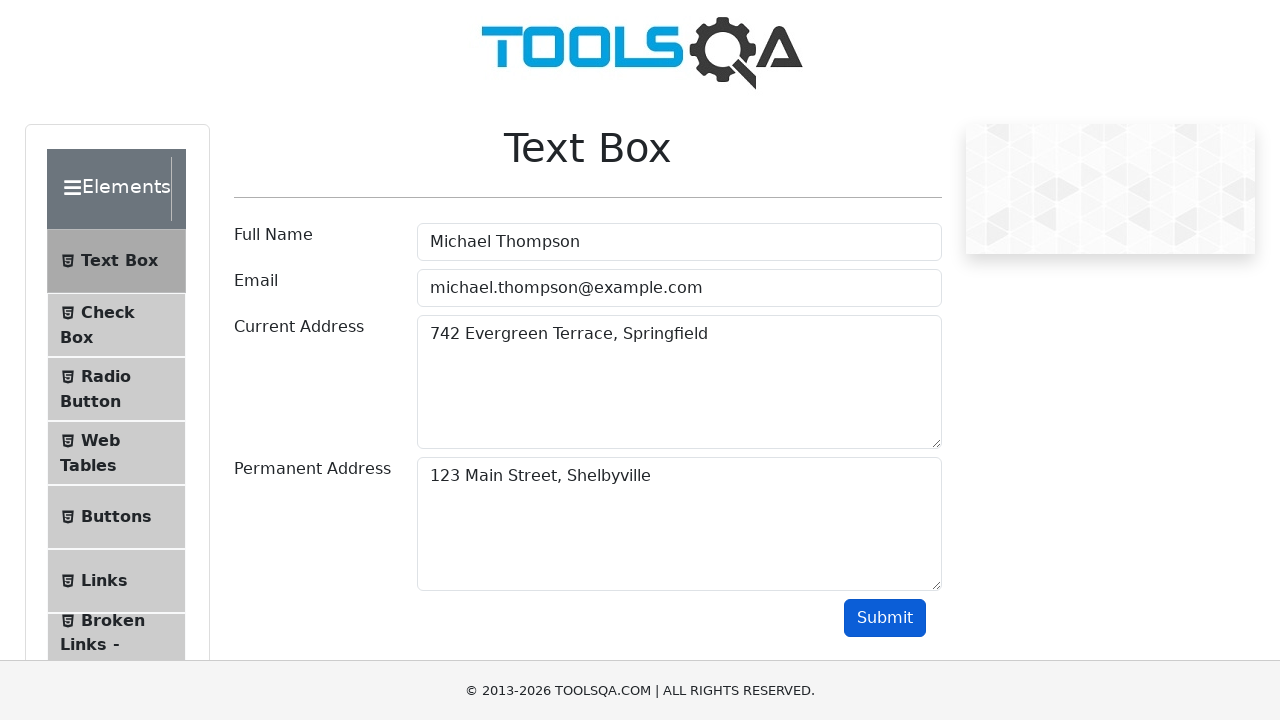

Email output field is now visible
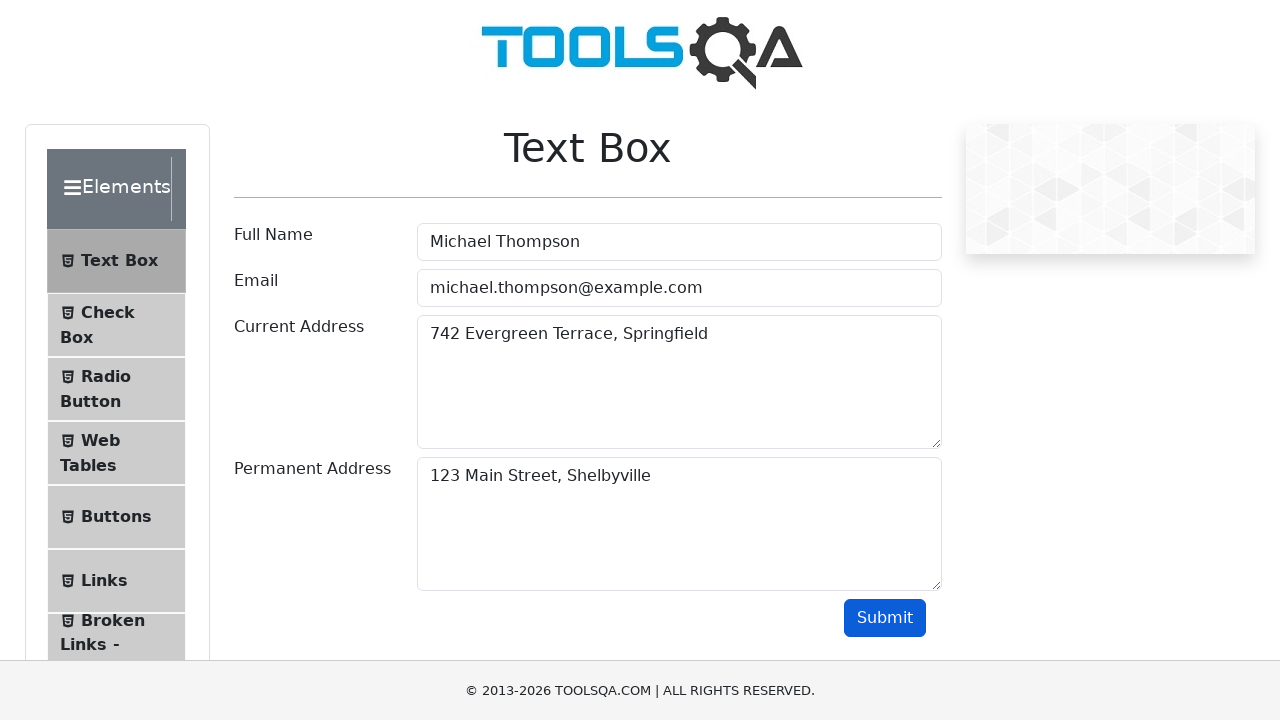

Current address output field is now visible
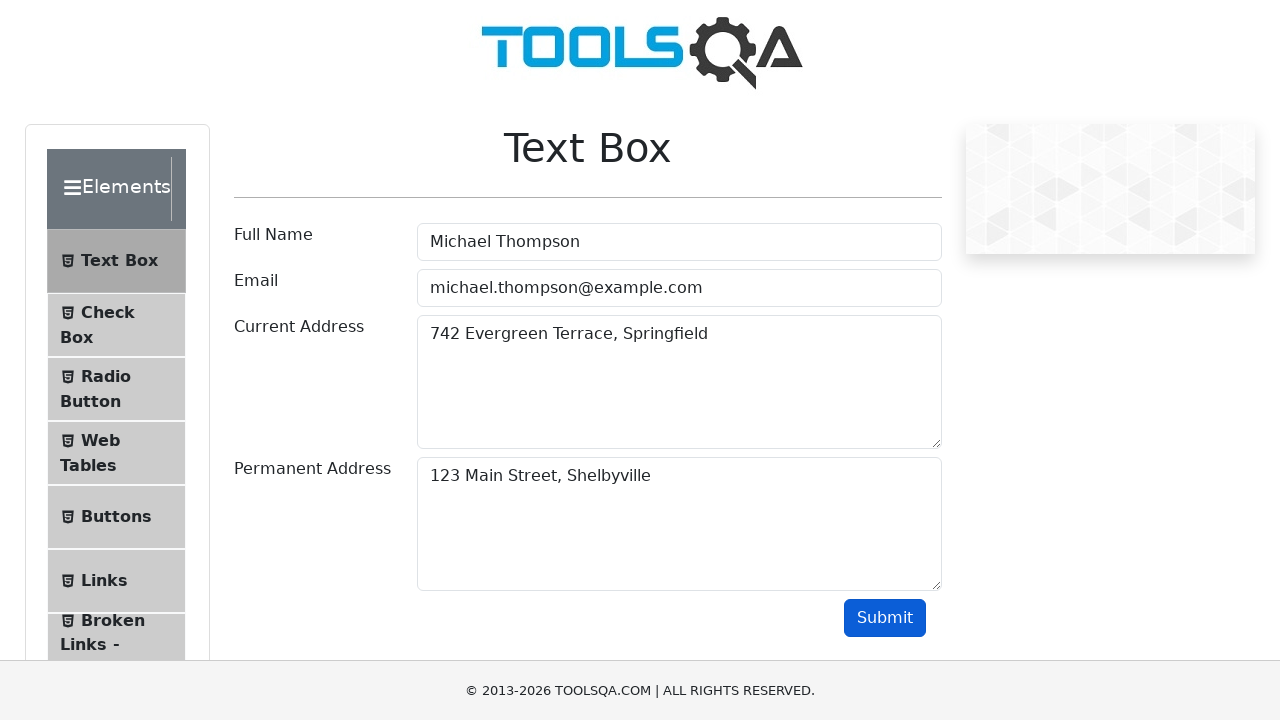

Permanent address output field is now visible
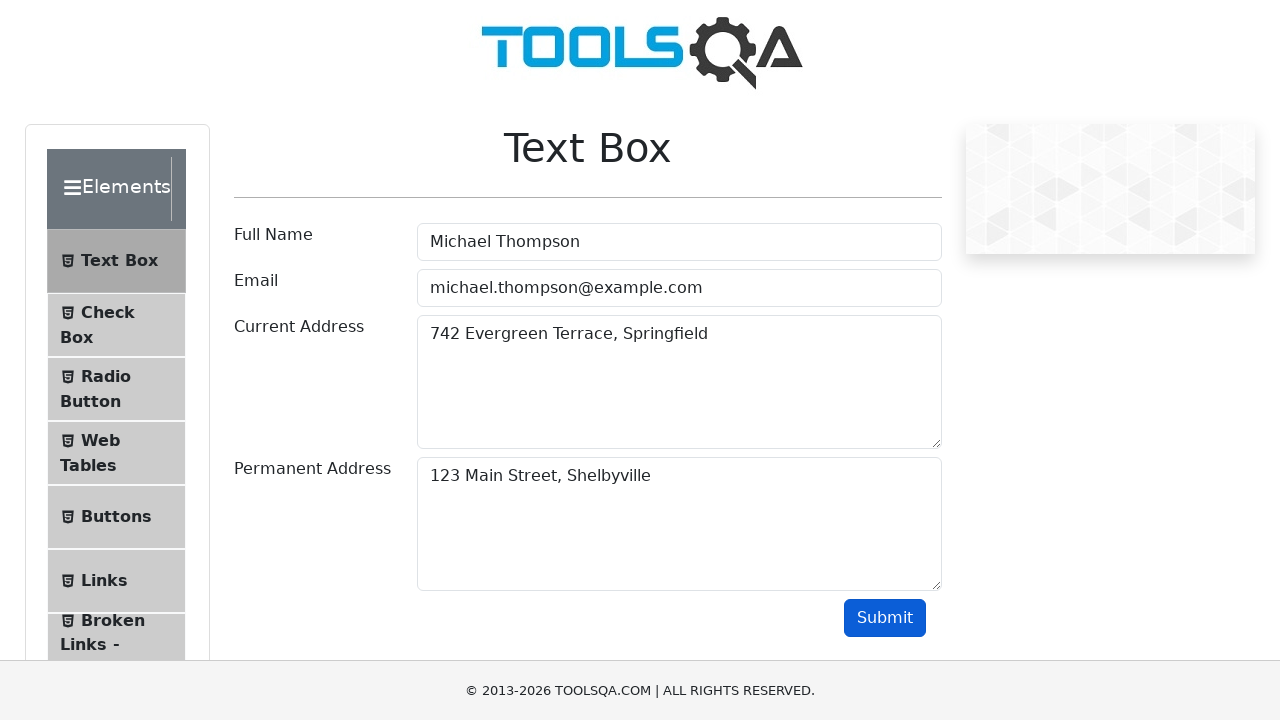

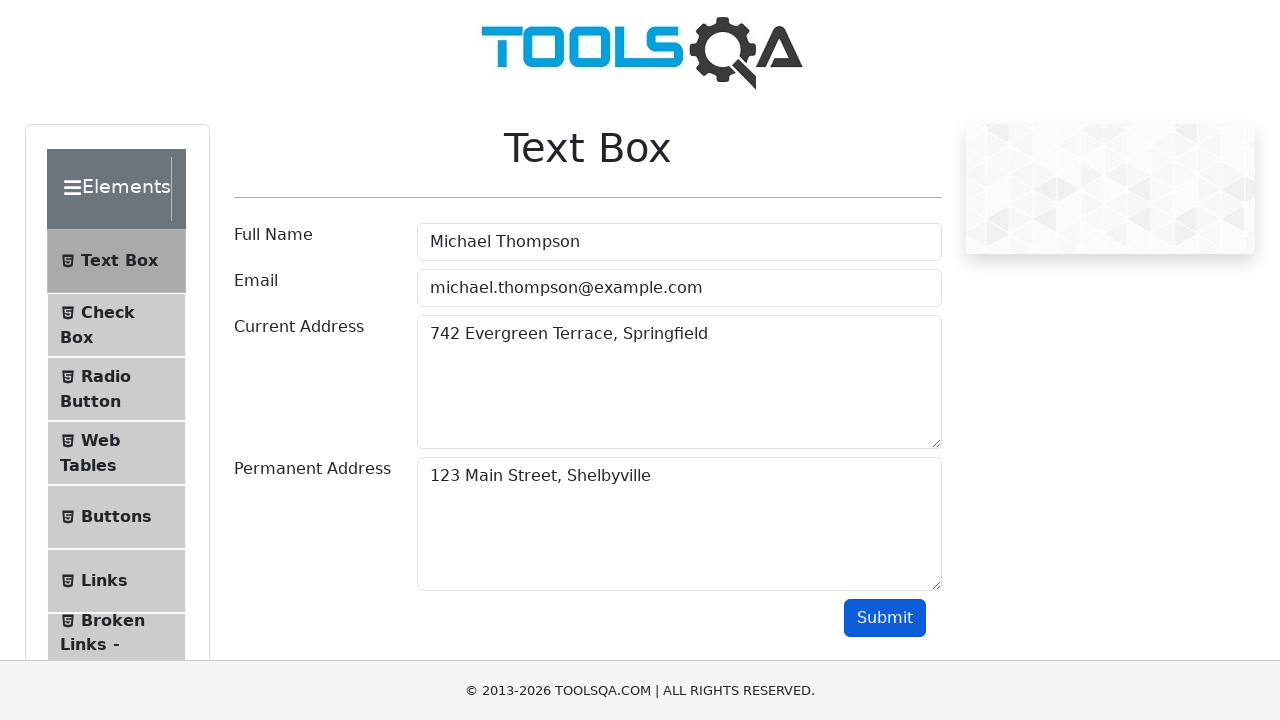